Tests the "Only My Issues" filter button to verify it filters the displayed cards

Starting URL: https://jira.trungk18.com/project/board

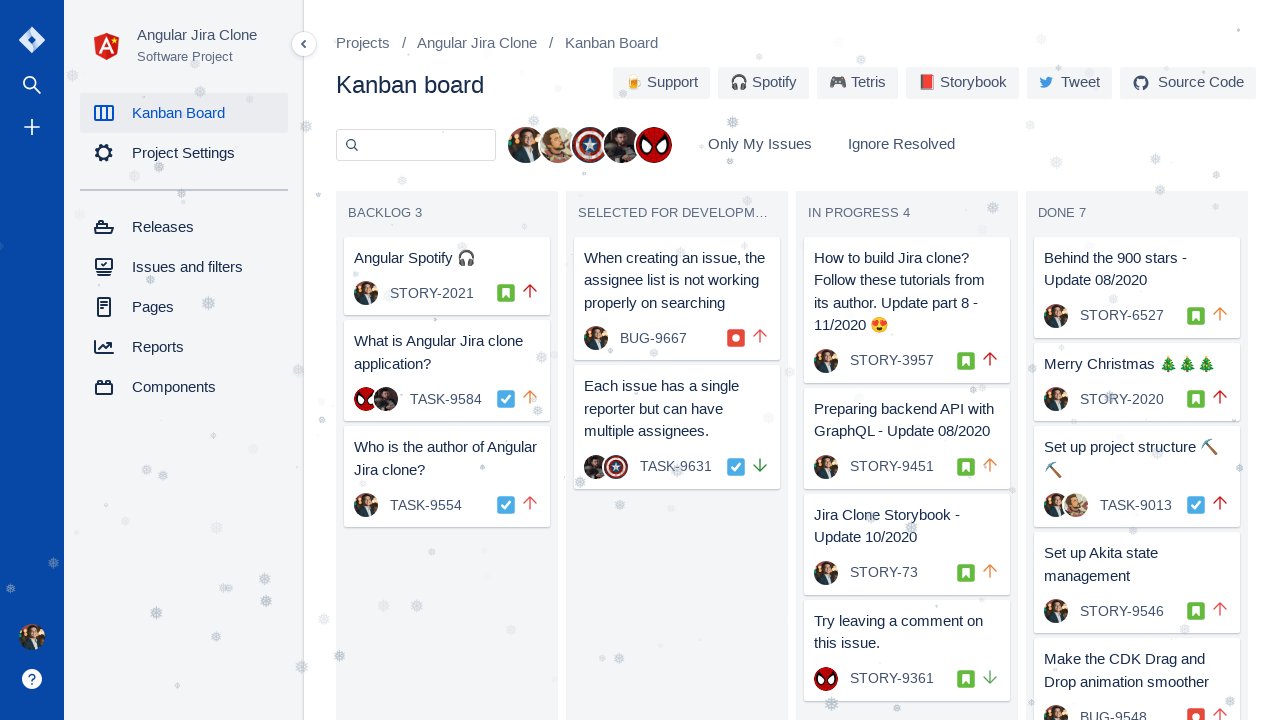

Board loaded - Backlog section is visible
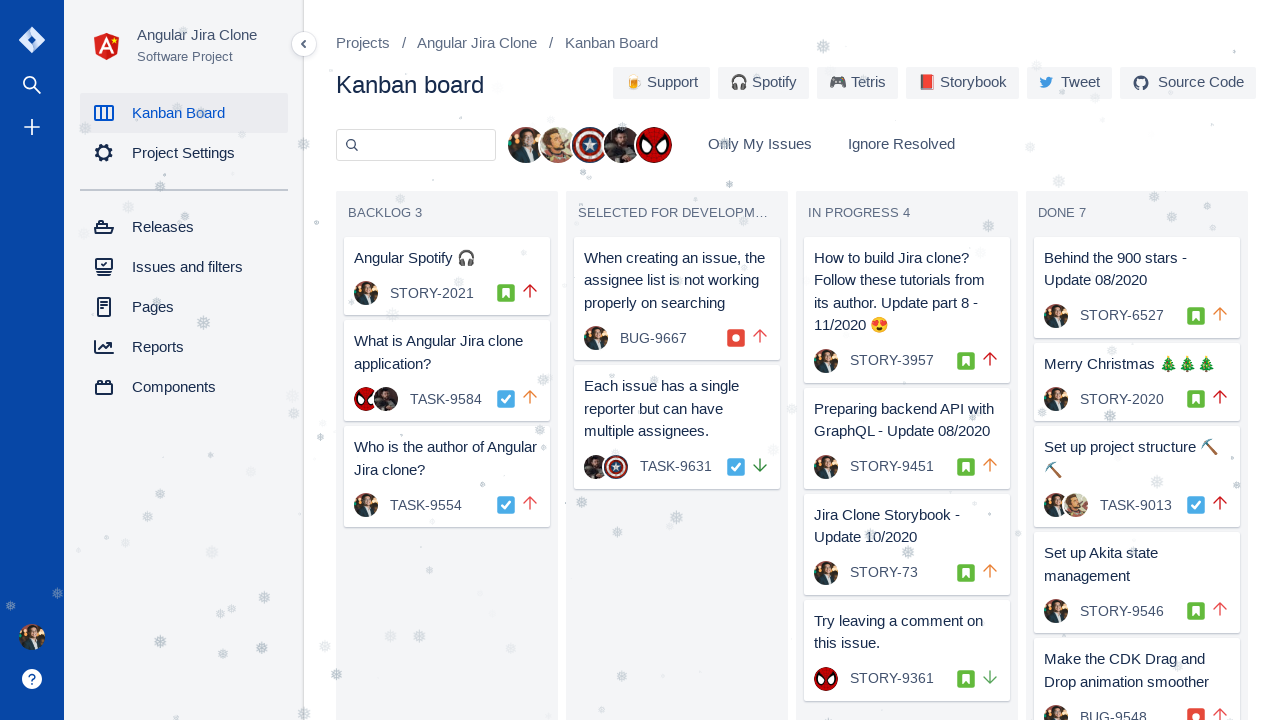

Clicked 'Only My Issues' filter button at (760, 144) on button:has-text('Only My Issues')
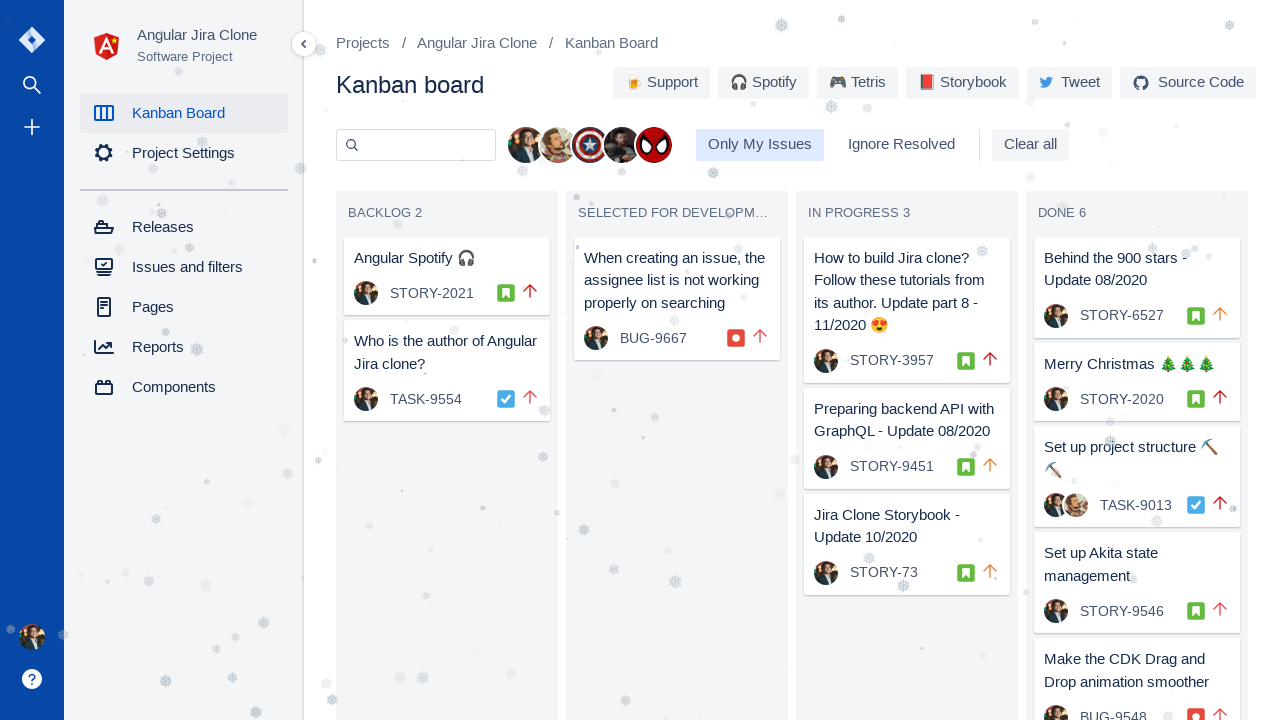

Verified that 12 issue cards are displayed after applying 'Only My Issues' filter
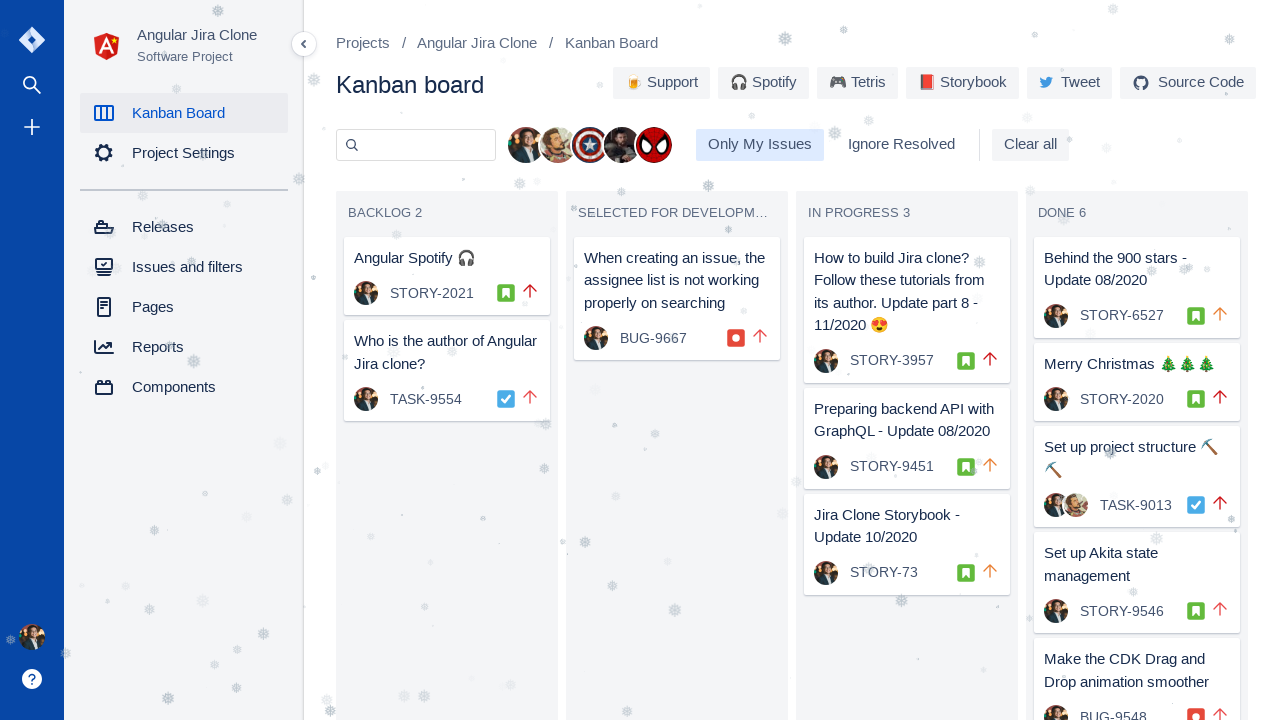

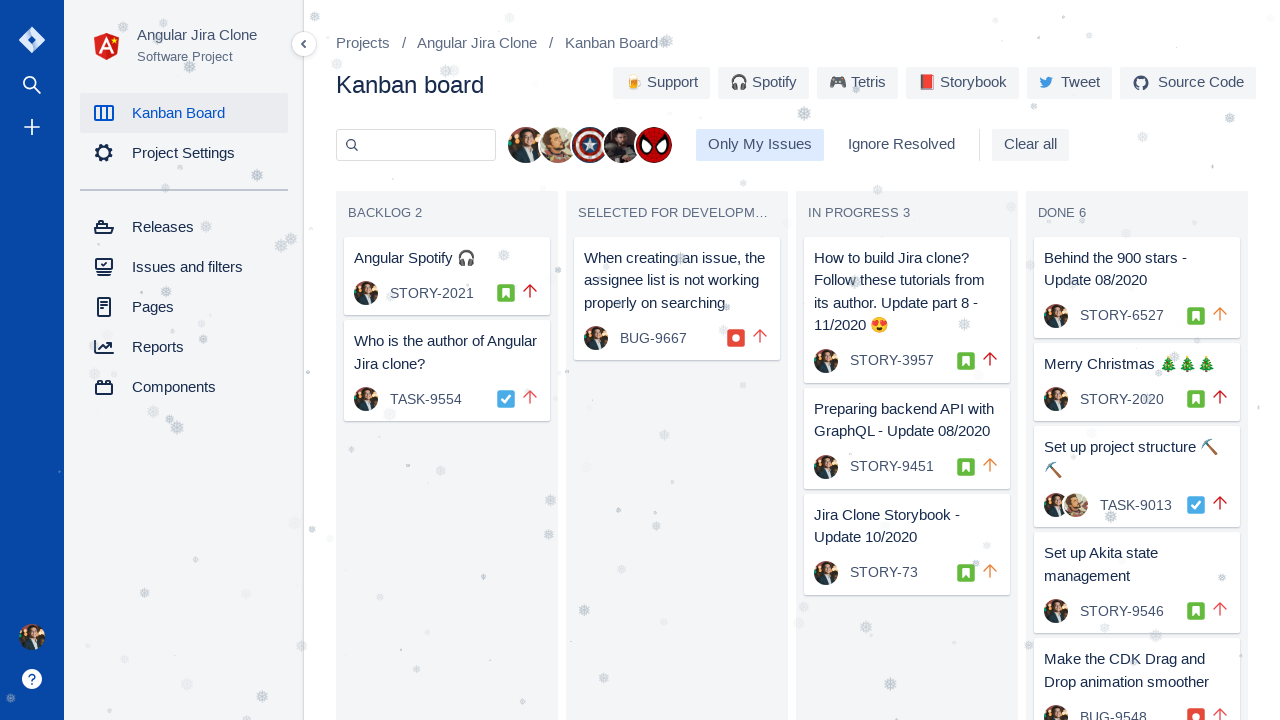